Tests dropdown select functionality by selecting options using different methods - visible text, index, and value attribute

Starting URL: https://training-support.net/webelements/selects

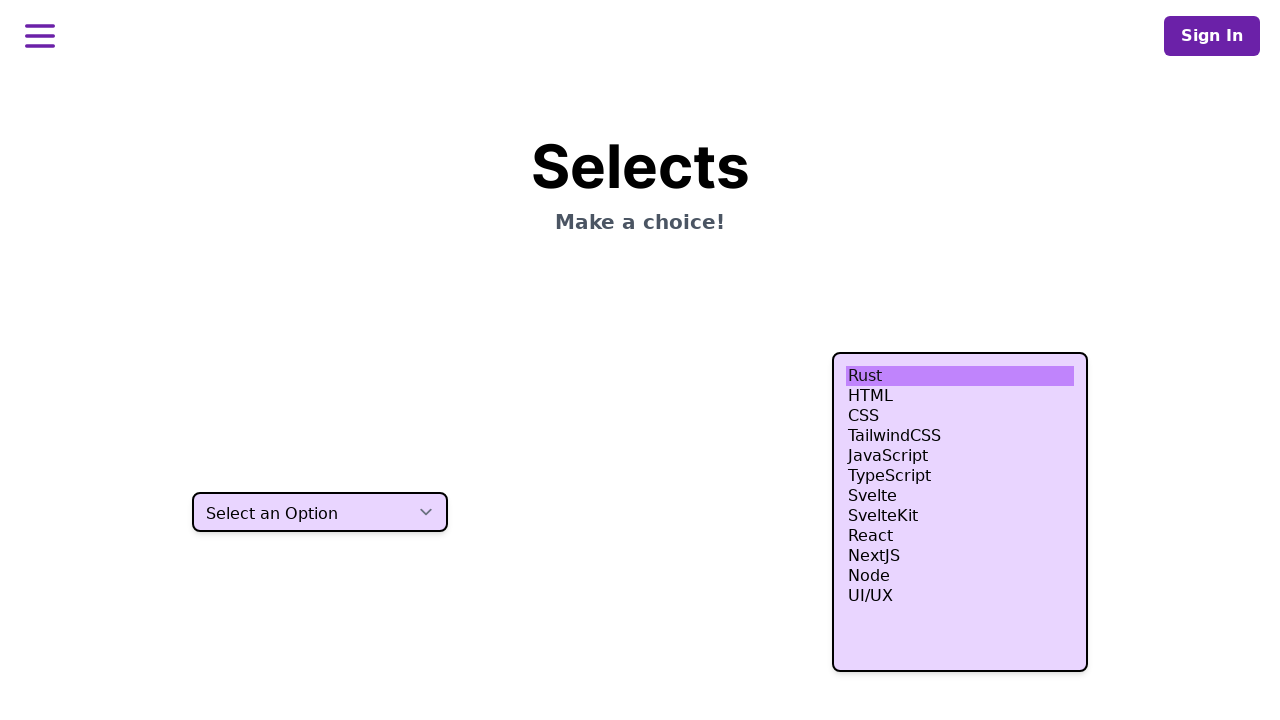

Located dropdown element with class 'h-10'
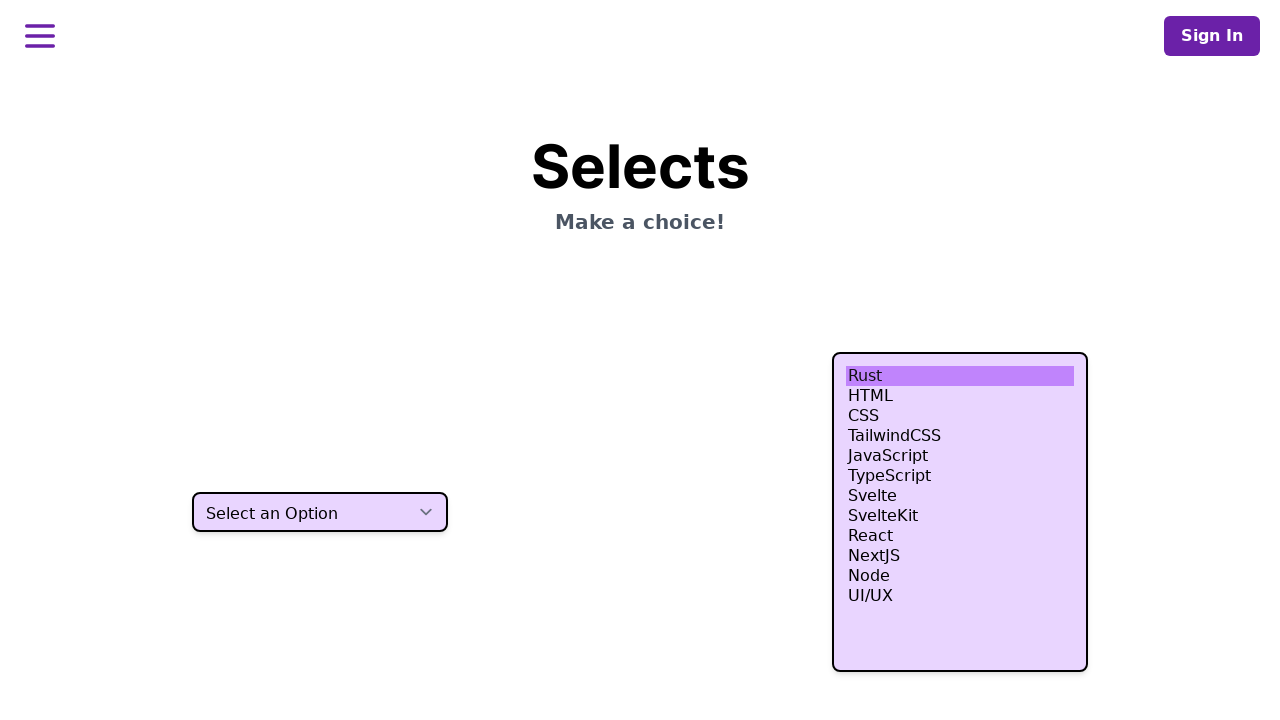

Selected option 'One' by visible text on select.h-10
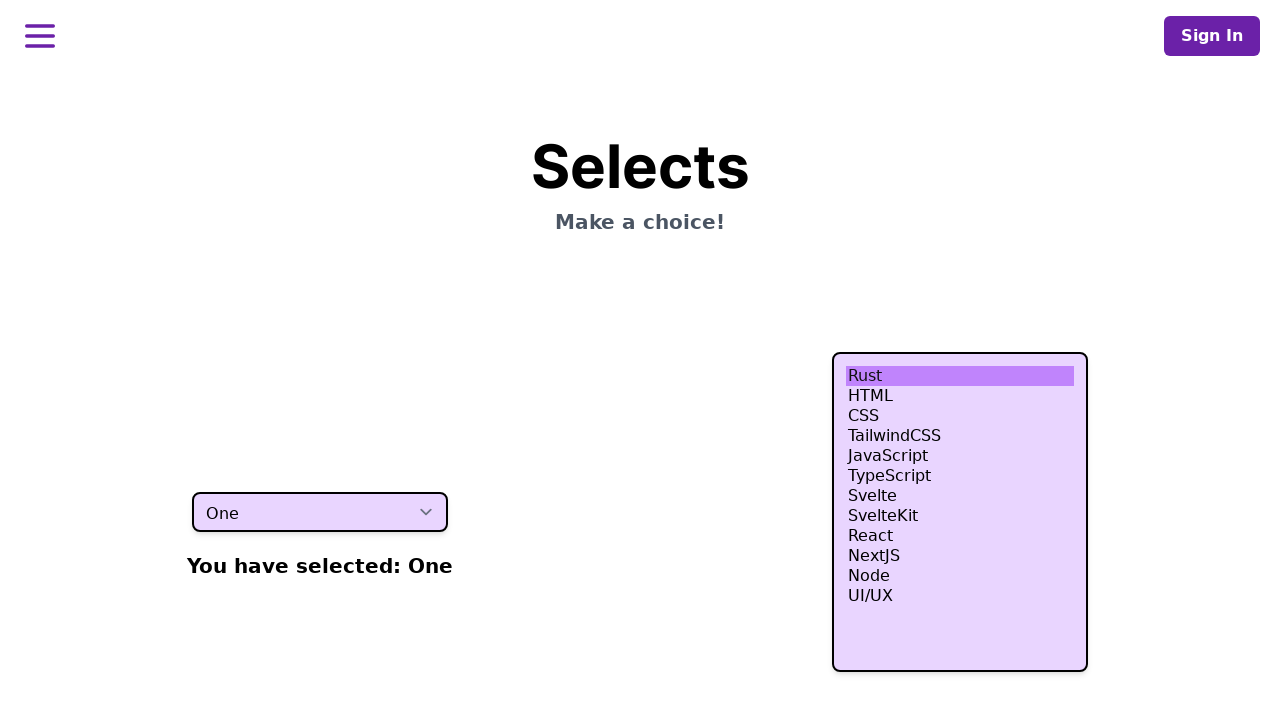

Selected option at index 2 on select.h-10
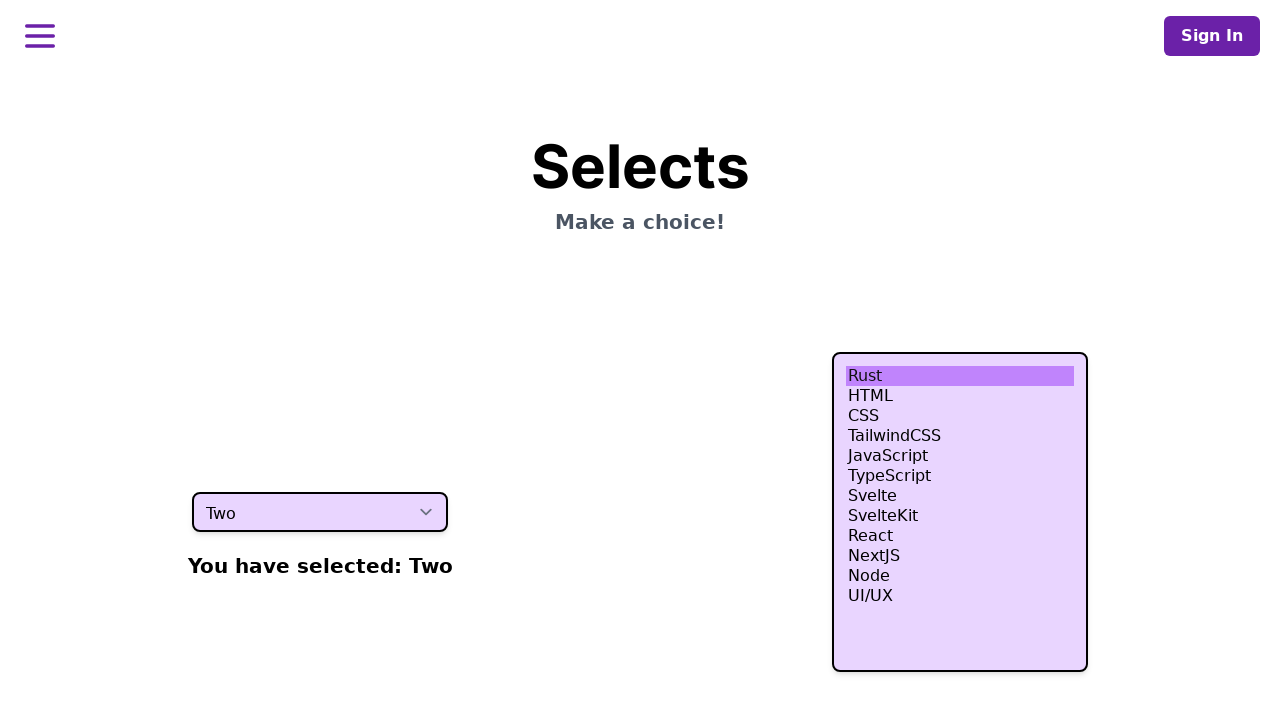

Selected option with value 'three' on select.h-10
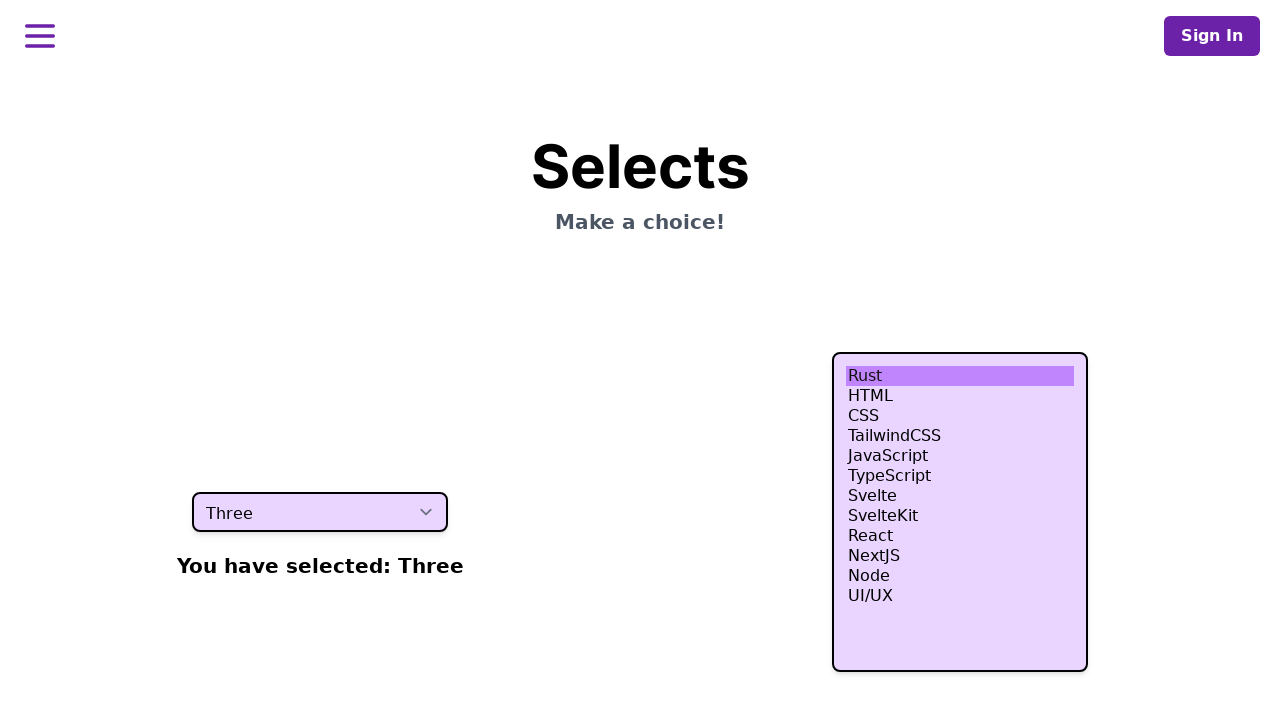

Retrieved all dropdown options
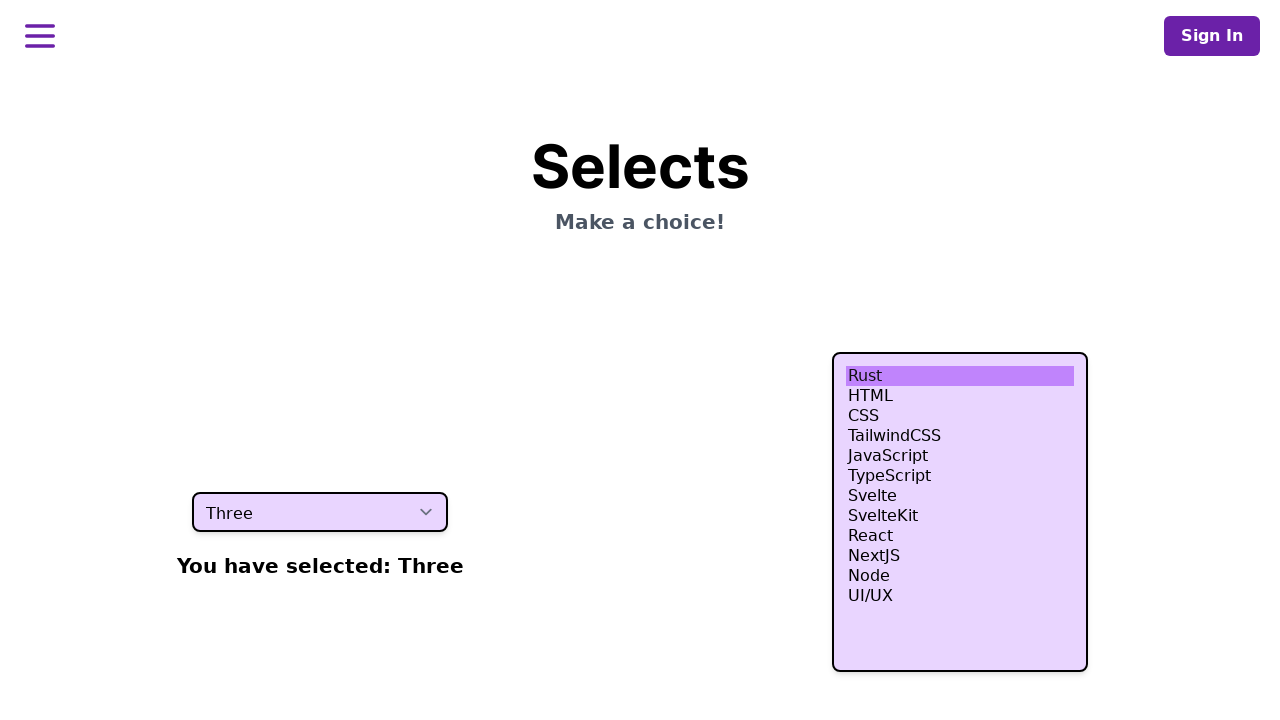

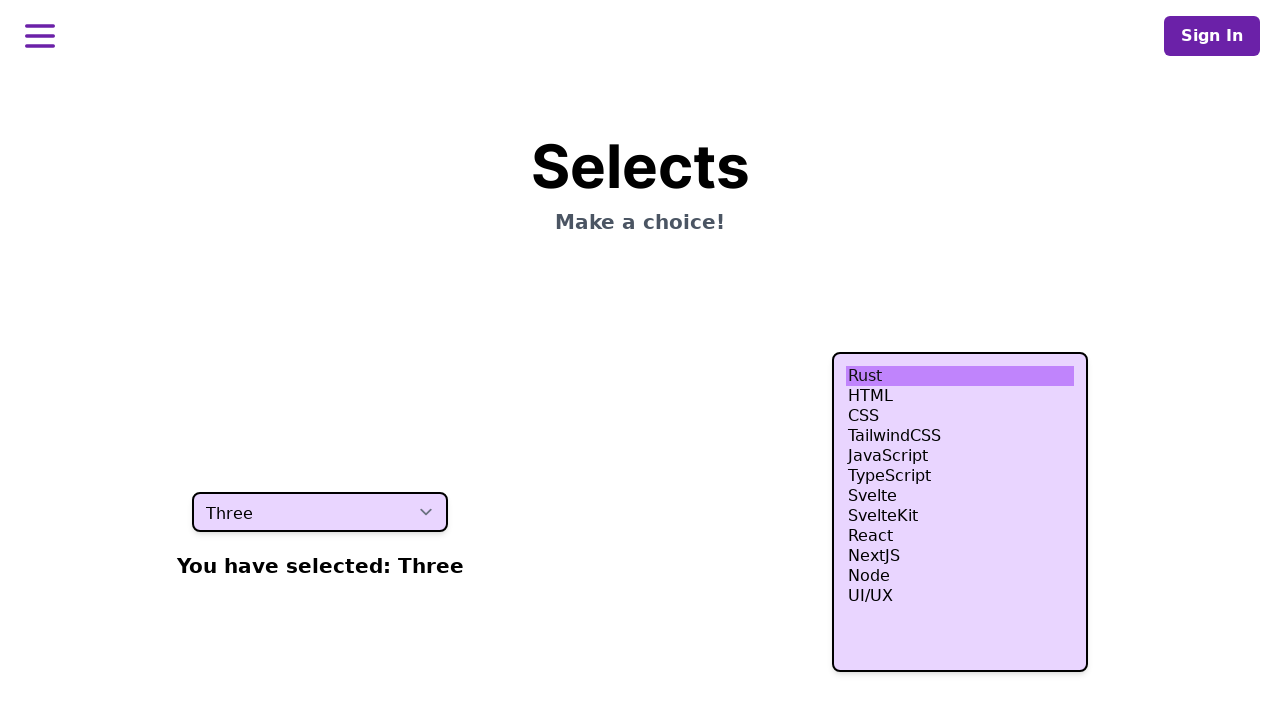